Tests that a date can be entered in the leave year form by filling day, month, and year fields and clicking Continue to navigate to the next page

Starting URL: https://www.gov.uk/calculate-your-holiday-entitlement/y/irregular-hours-and-part-year

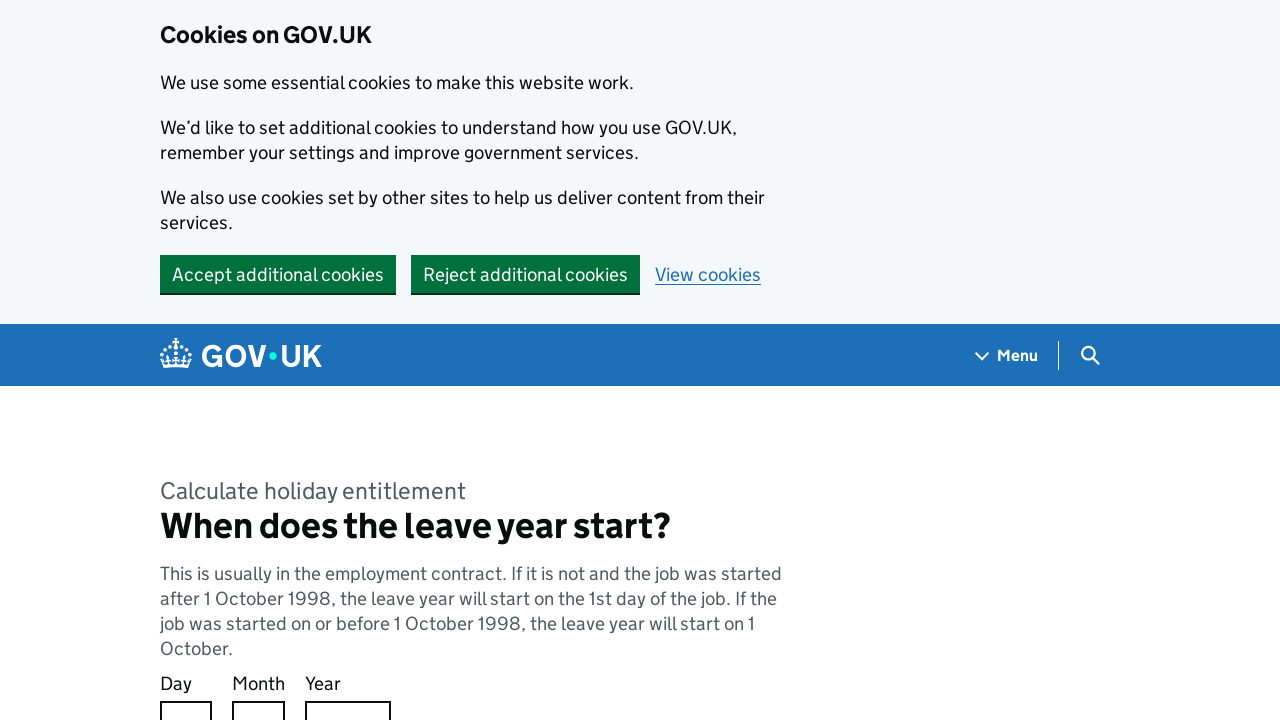

Filled day field with '03' on internal:label="Day"i
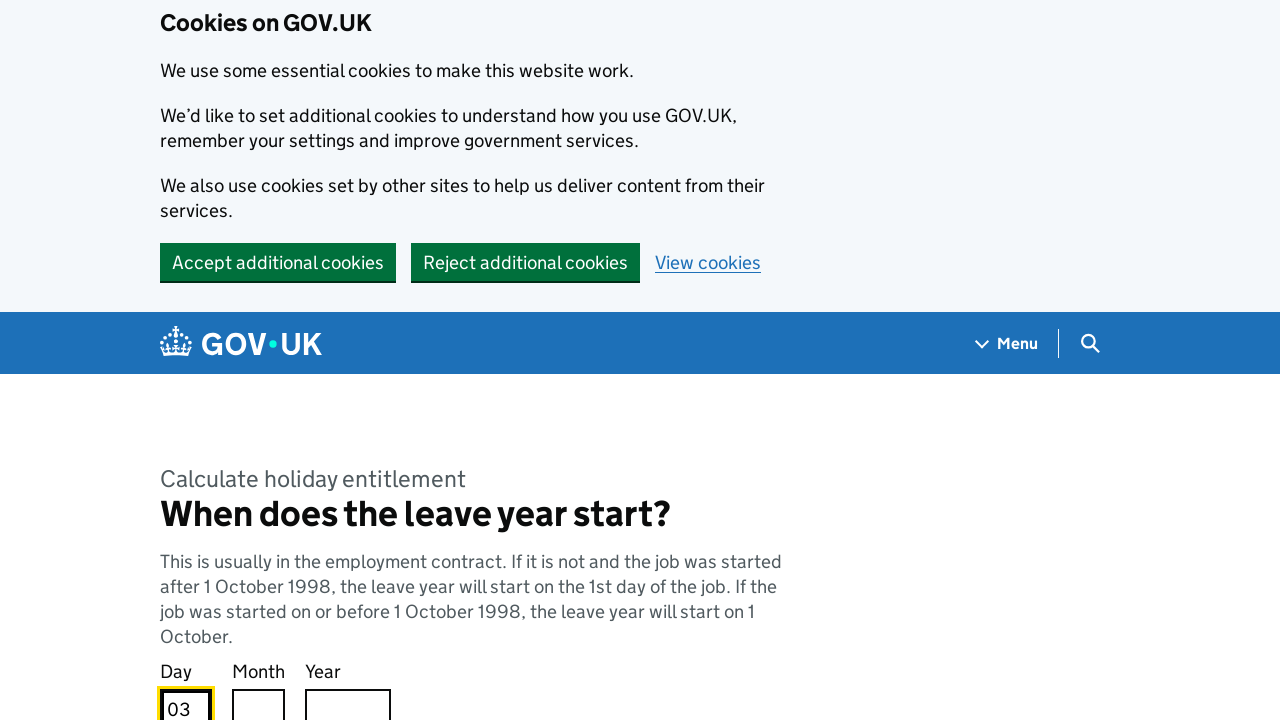

Filled month field with '03' on internal:label="Month"i
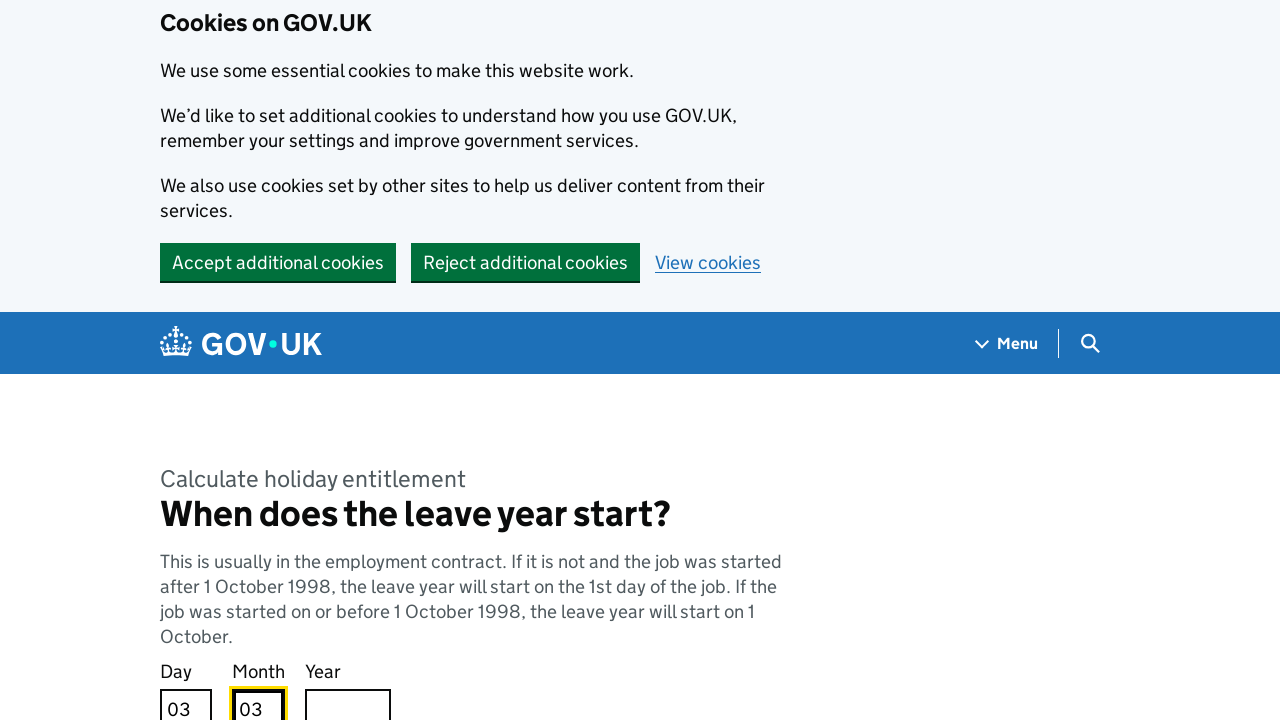

Filled year field with '2025' on internal:label="Year"i
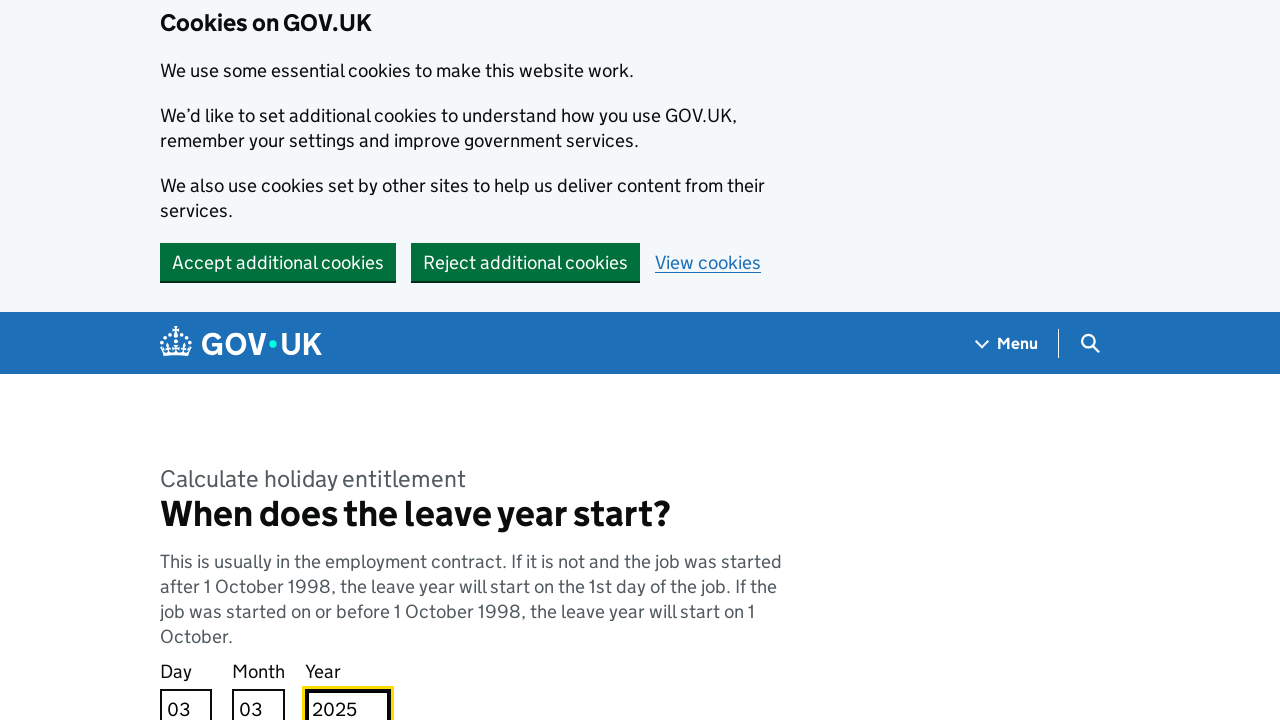

Clicked Continue button to navigate to next page at (209, 360) on internal:role=button[name="Continue"i]
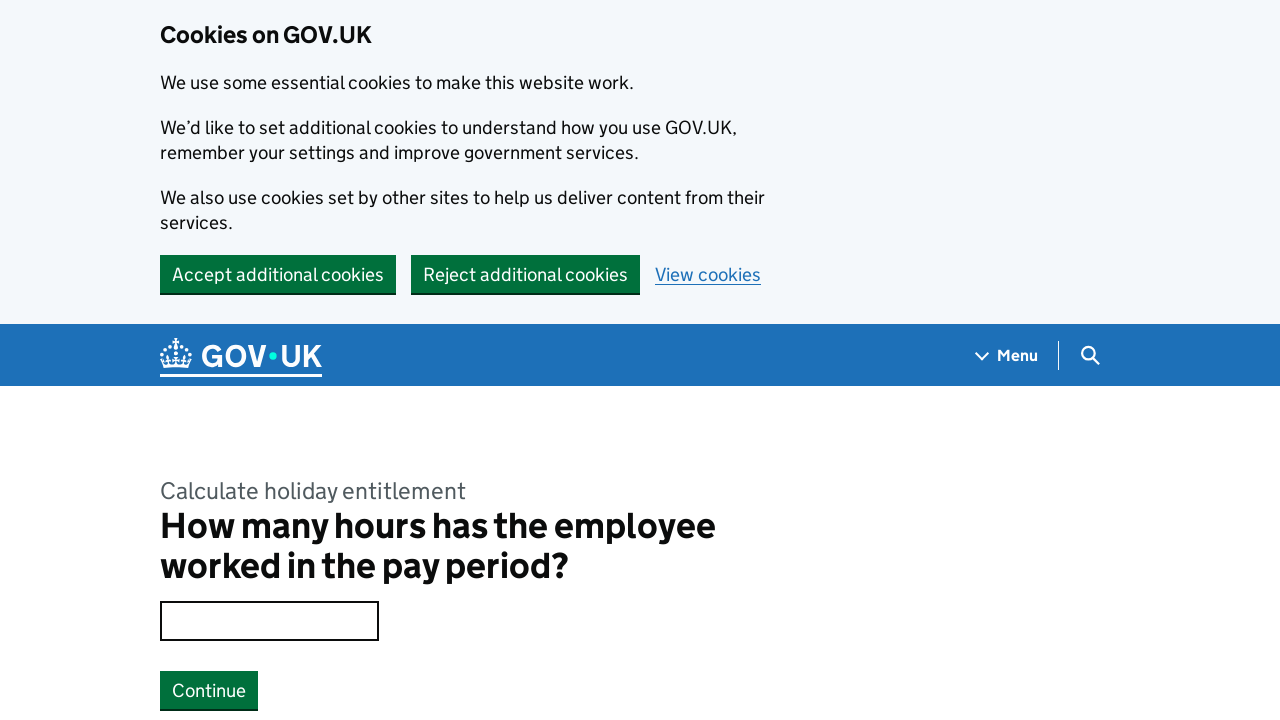

Navigation completed and page loaded with date 2025-03-03
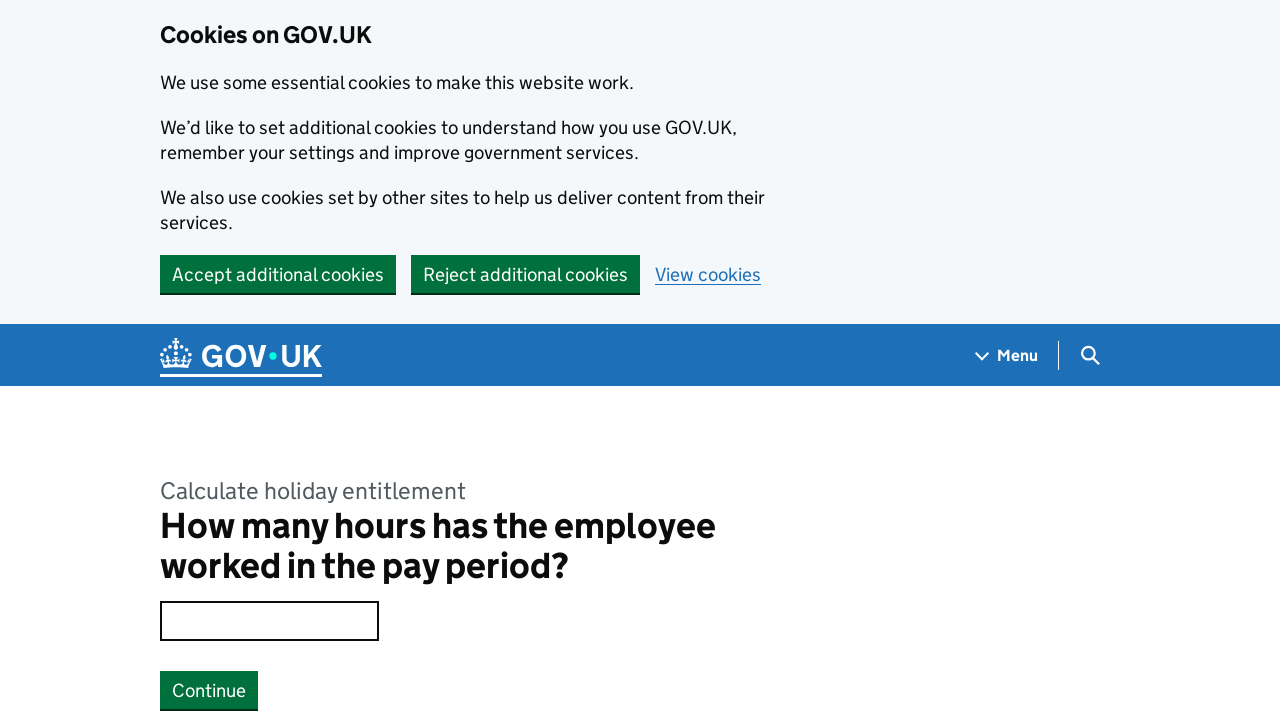

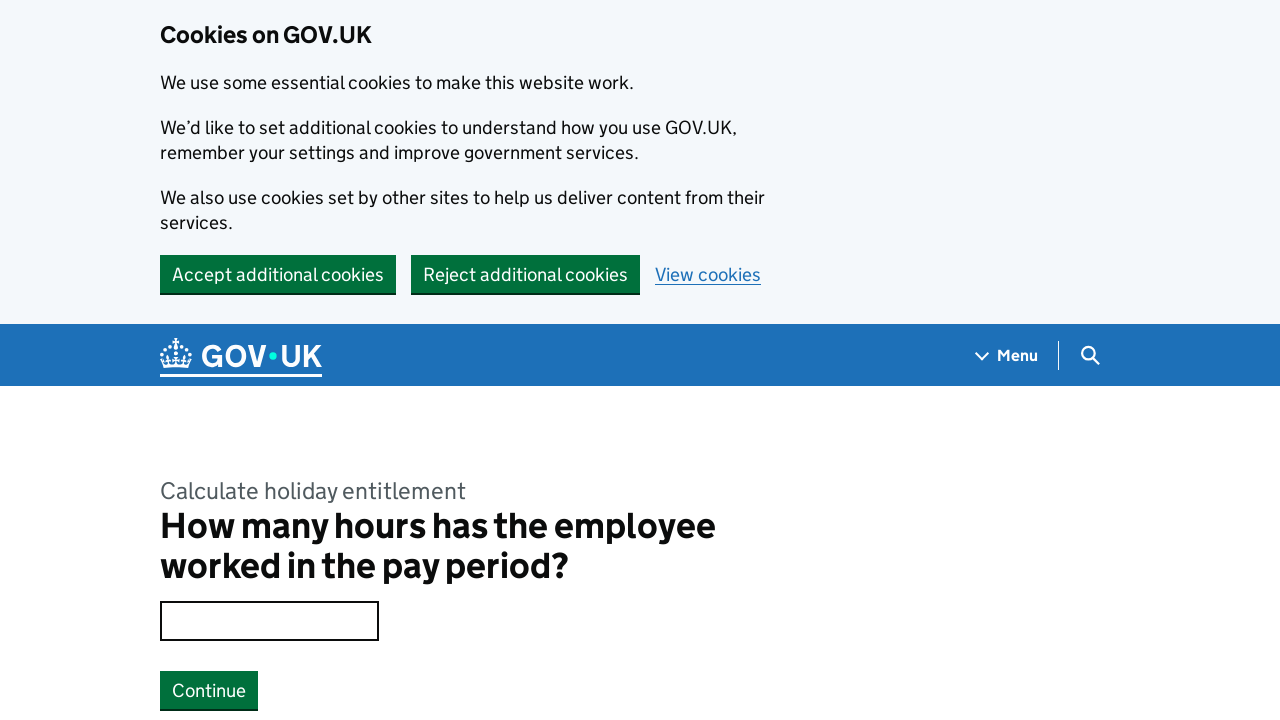